Tests checkbox and radio button selection by verifying they are initially unselected, clicking them, and verifying they become selected.

Starting URL: https://automationfc.github.io/basic-form/index.html

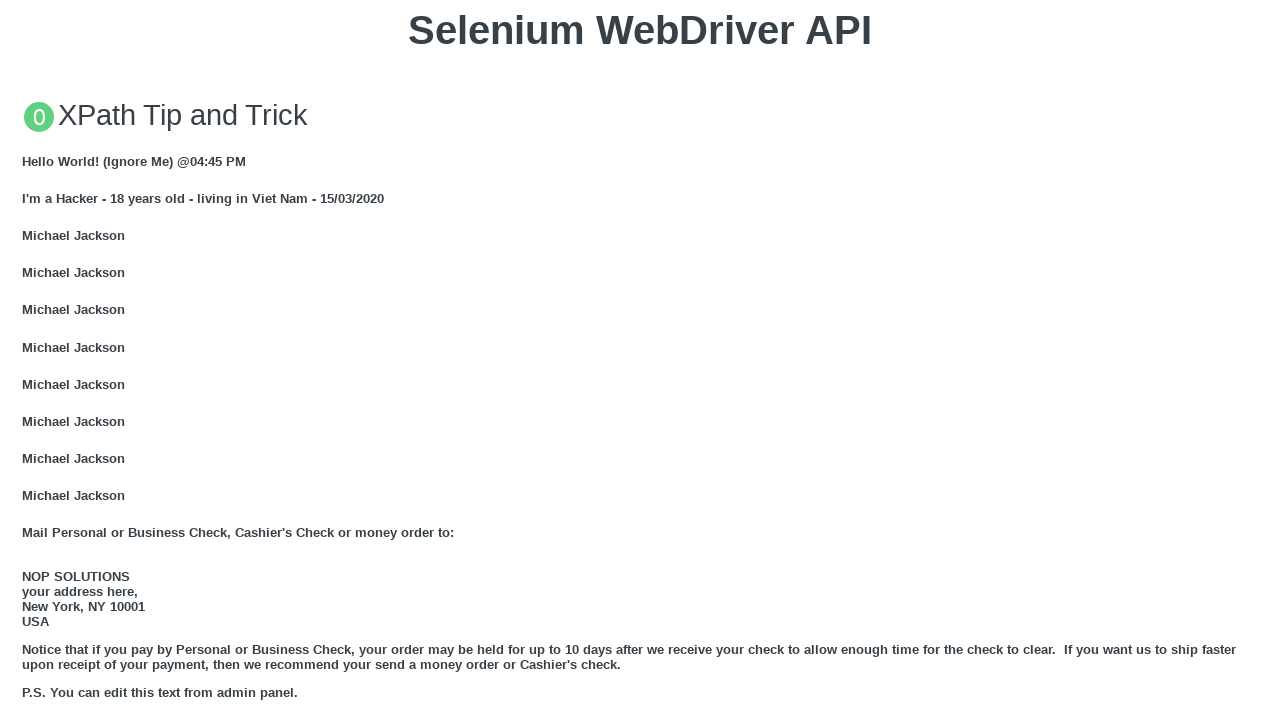

Located radio button with id 'under_18'
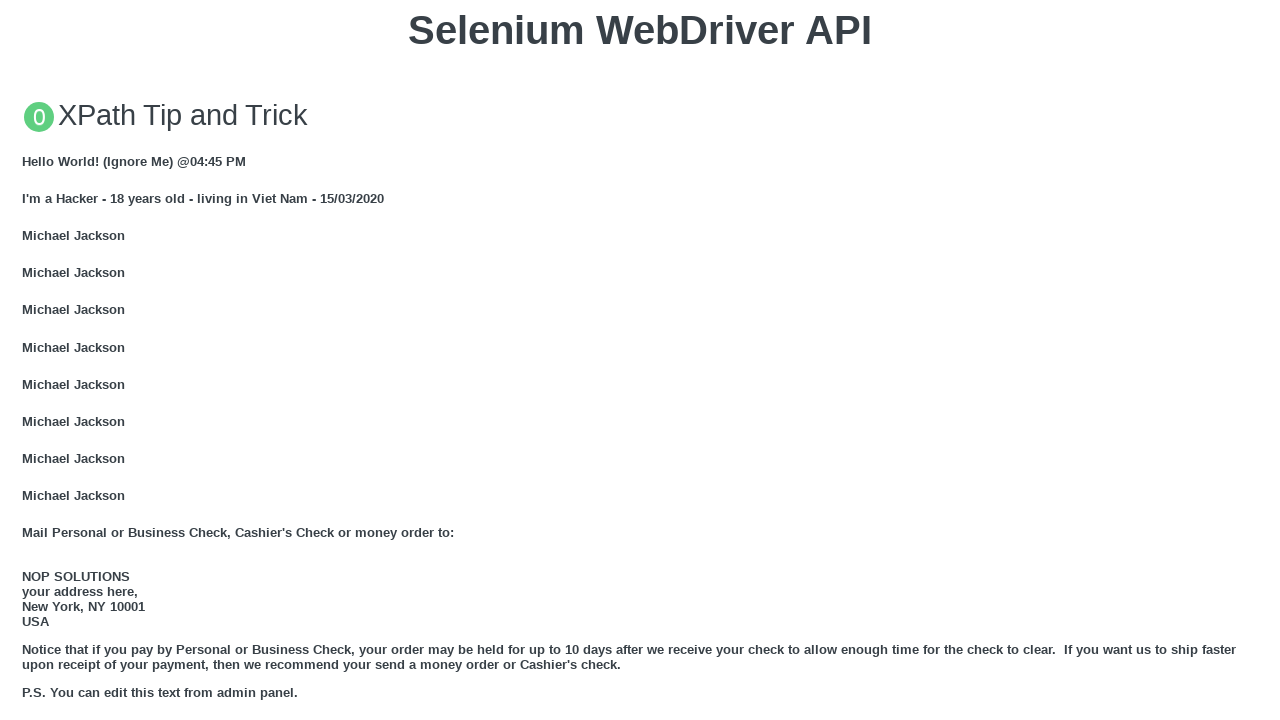

Located checkbox with id 'java'
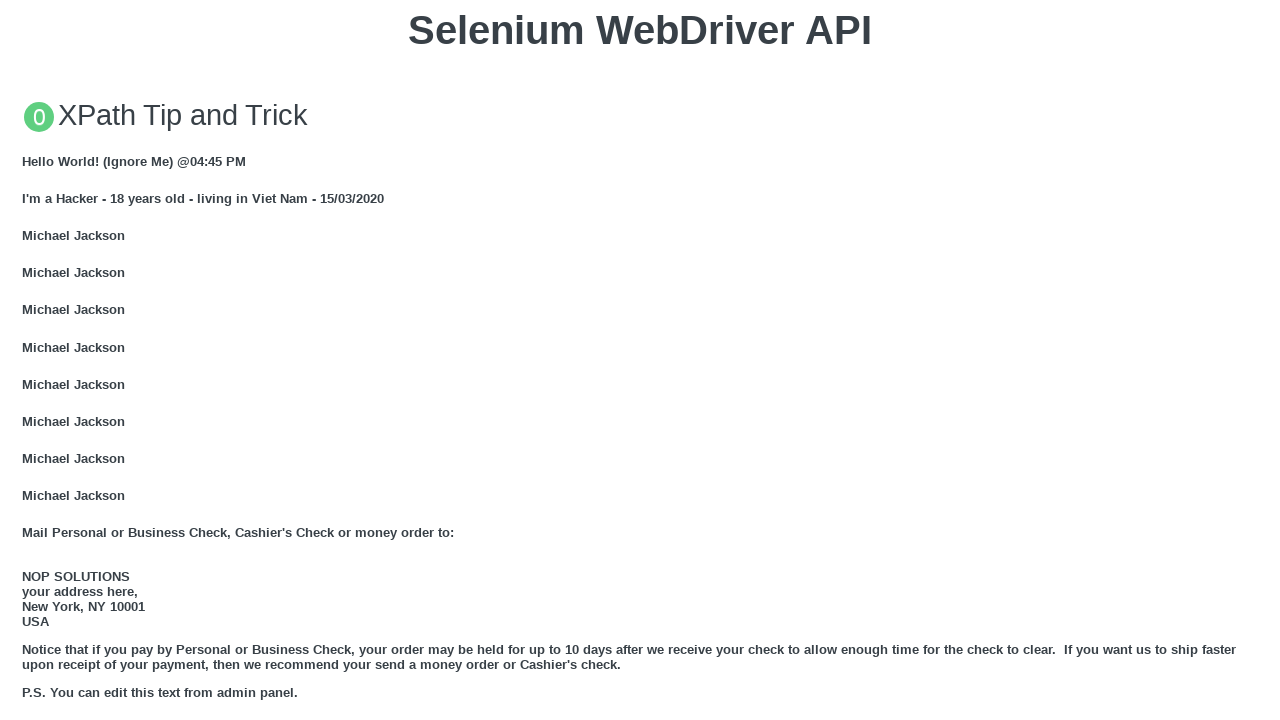

Clicked radio button to select it at (28, 360) on #under_18
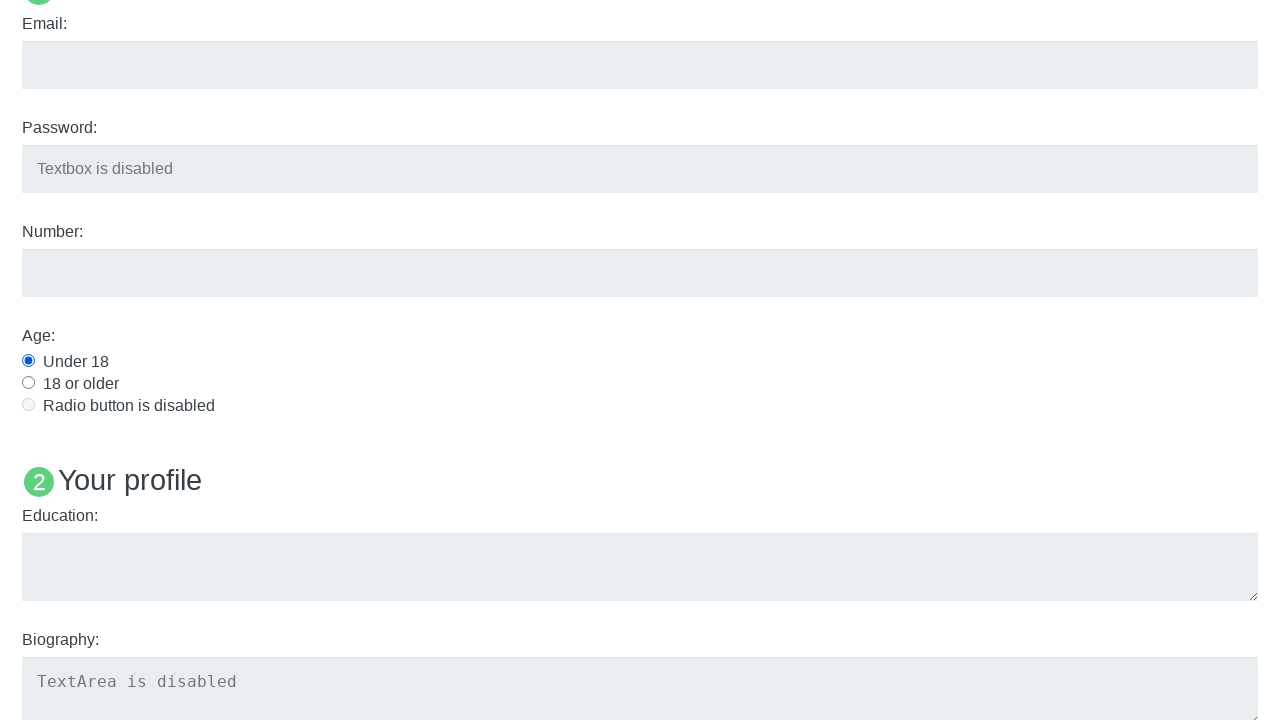

Clicked checkbox to select it at (28, 361) on #java
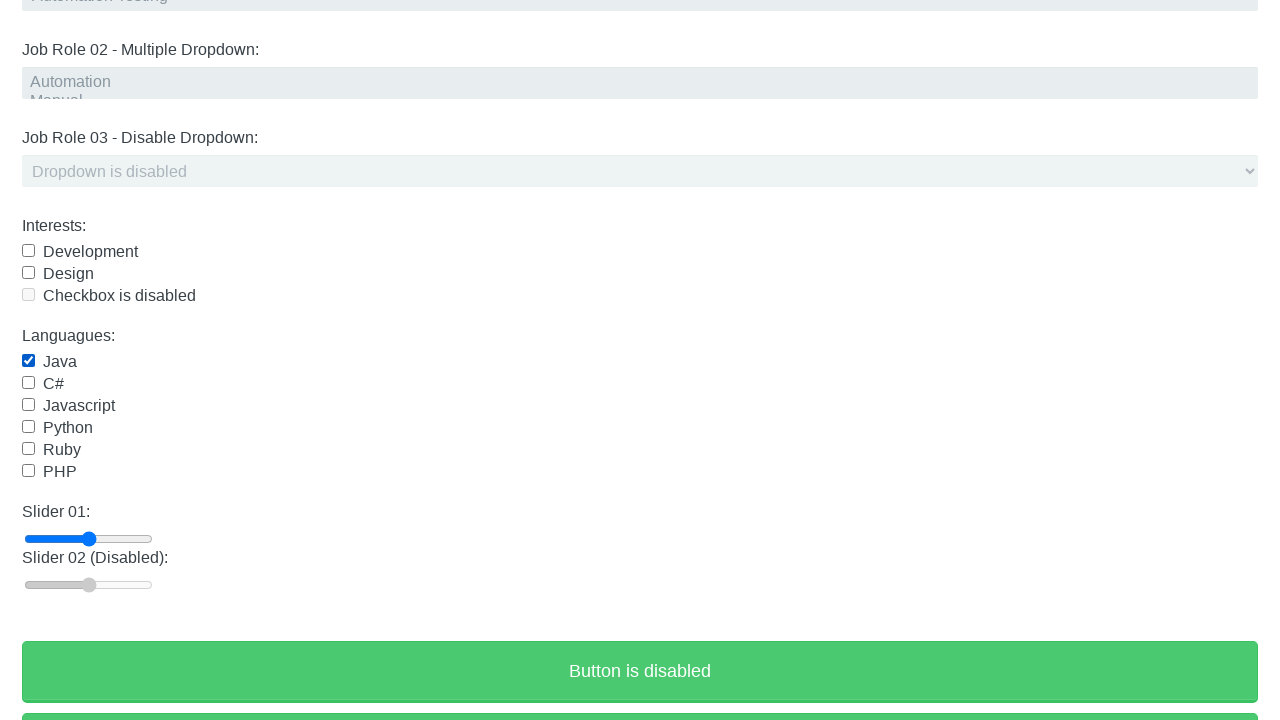

Waited 500ms for selection state to update
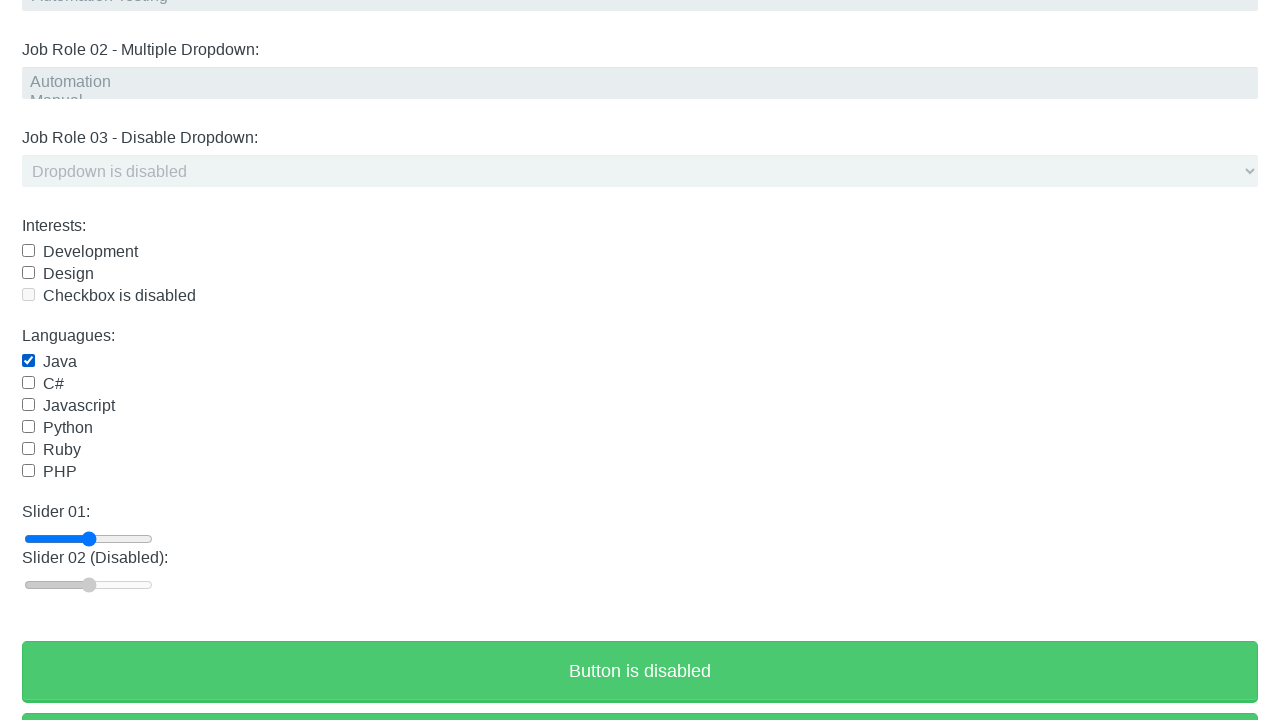

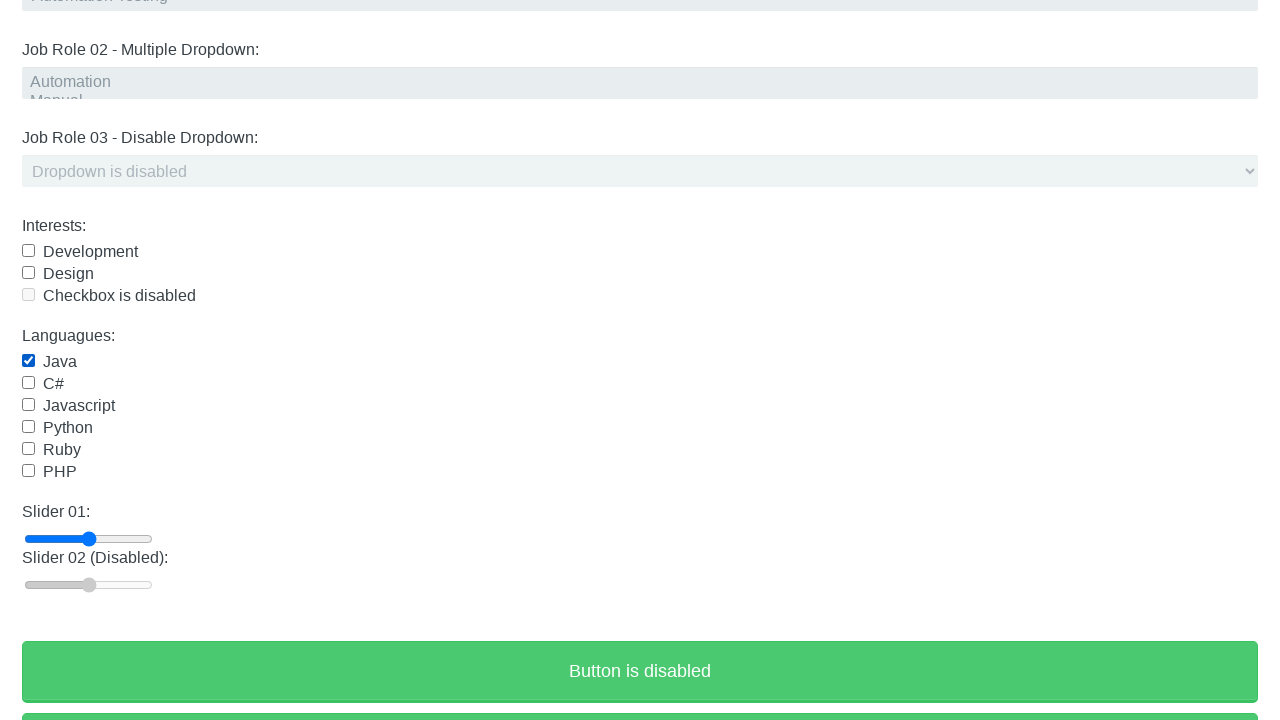